Tests adding multiple todo items and verifying they appear in the list correctly

Starting URL: https://demo.playwright.dev/todomvc

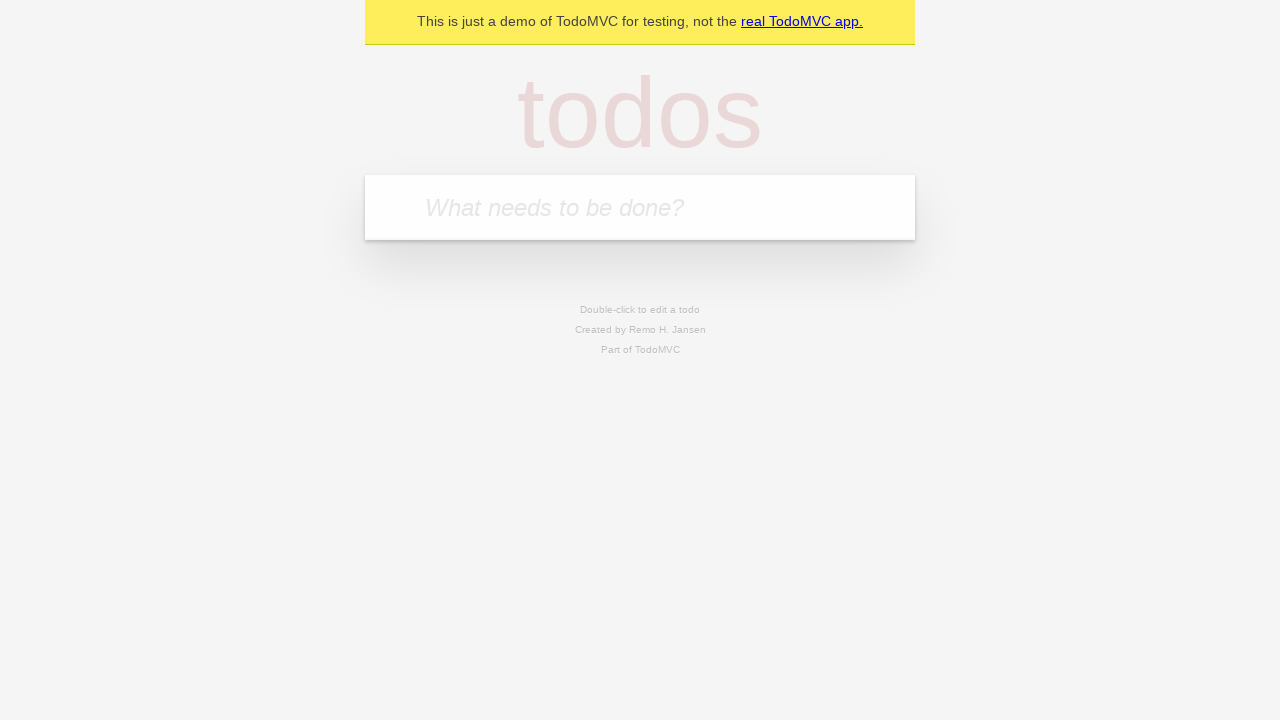

Filled todo input field with 'buy some cheese' on internal:attr=[placeholder="What needs to be done?"i]
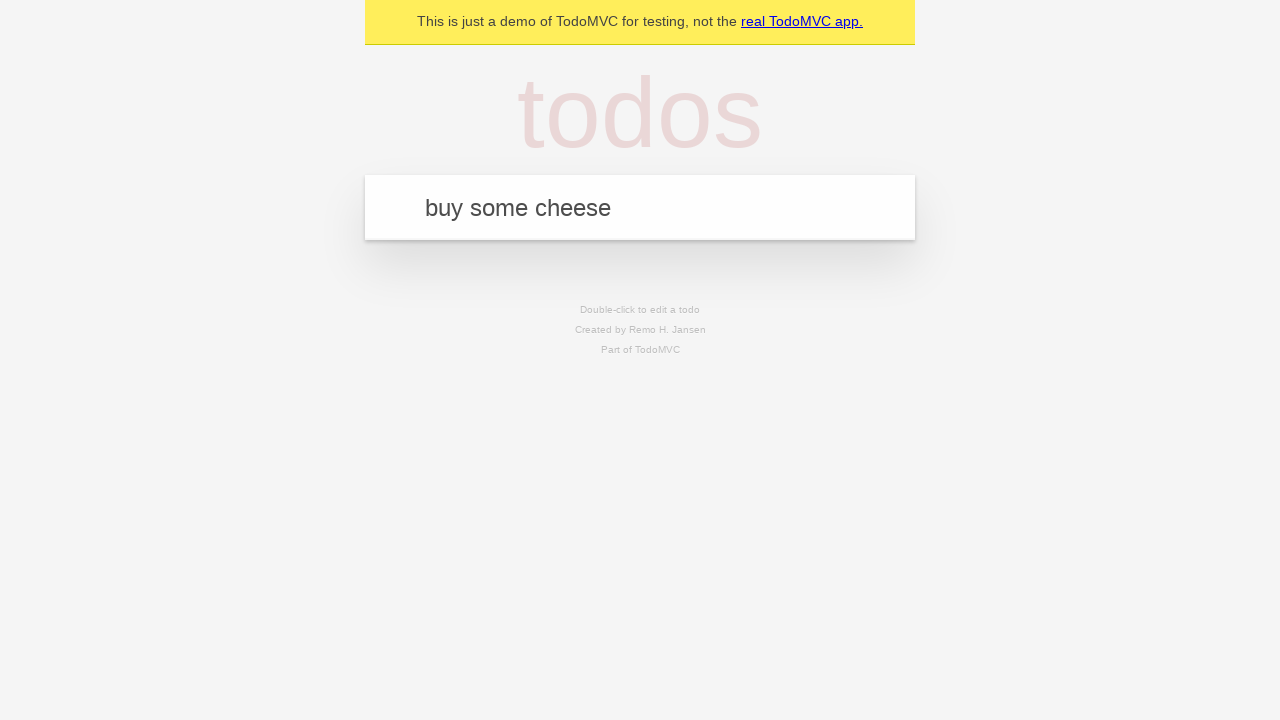

Pressed Enter to create first todo item on internal:attr=[placeholder="What needs to be done?"i]
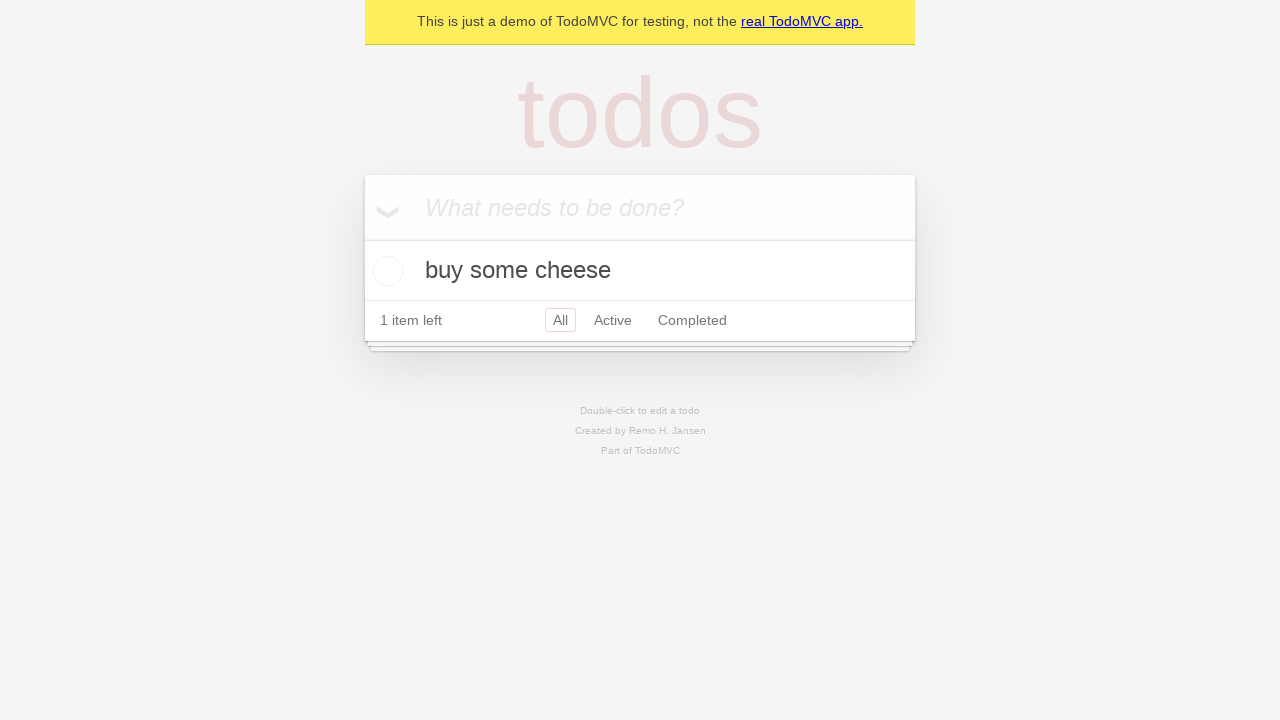

First todo item appeared in the list
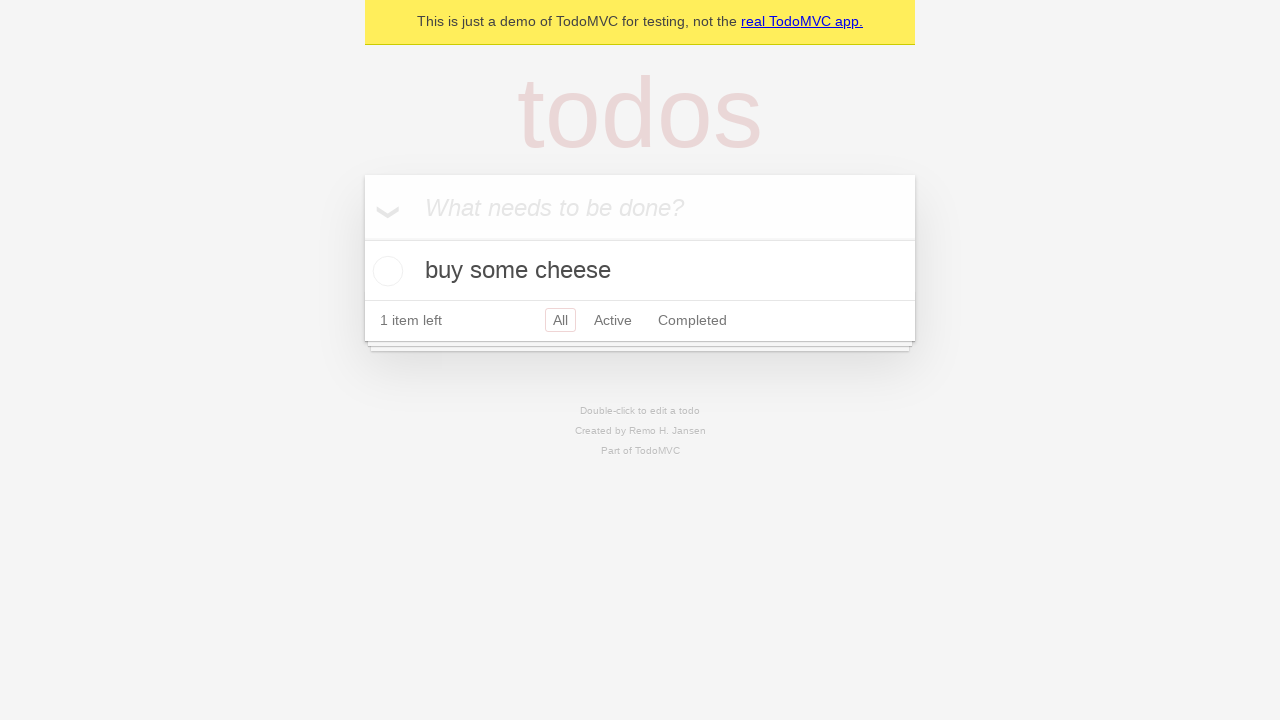

Filled todo input field with 'feed the cat' on internal:attr=[placeholder="What needs to be done?"i]
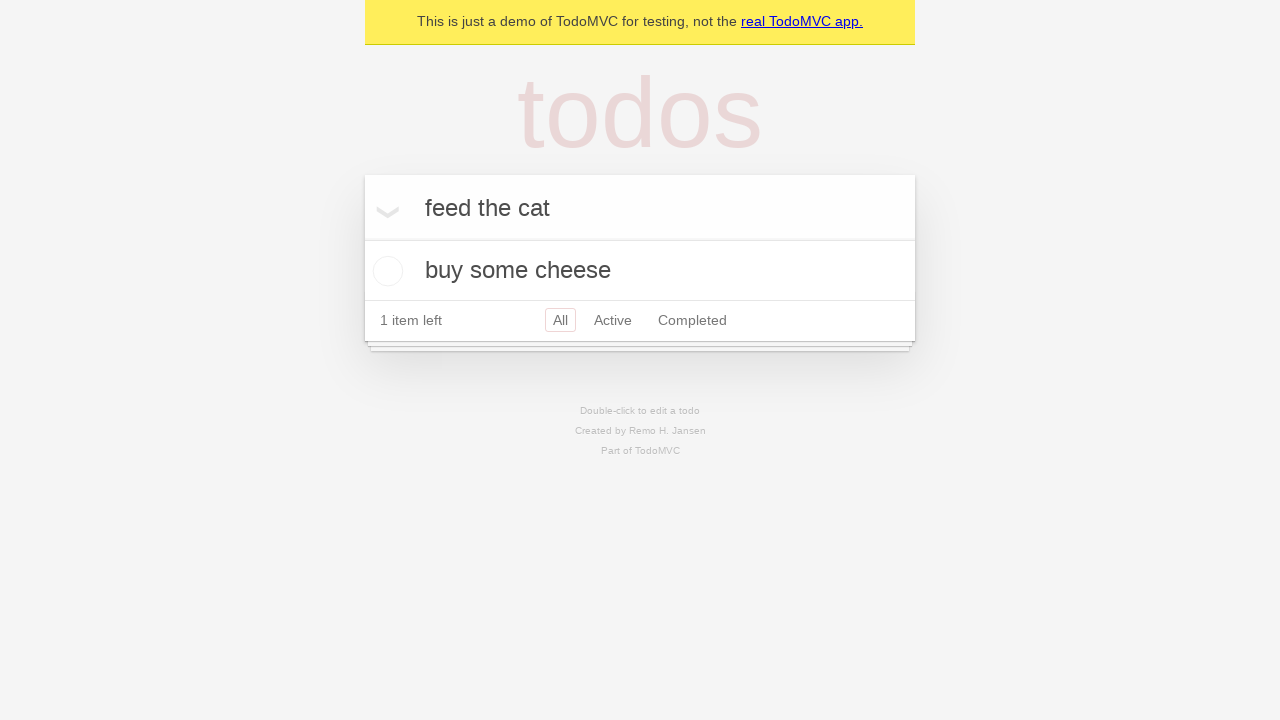

Pressed Enter to create second todo item on internal:attr=[placeholder="What needs to be done?"i]
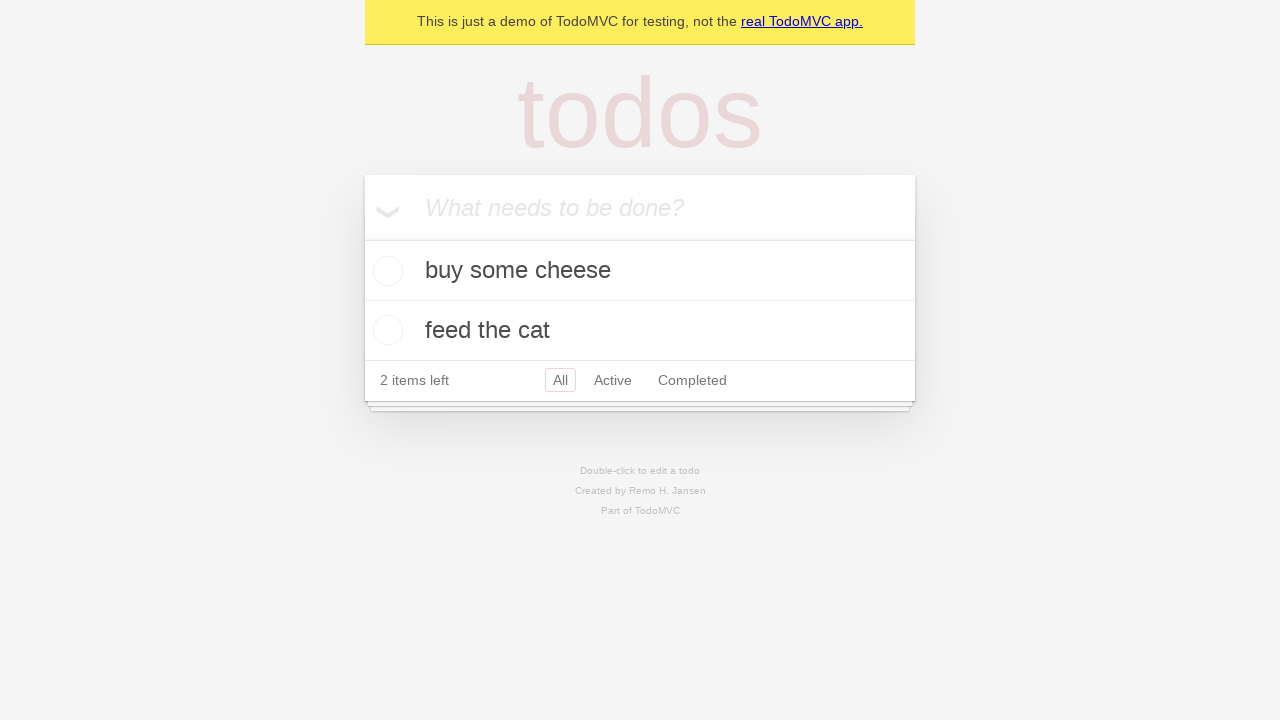

Second todo item appeared in the list, confirming both todos are visible
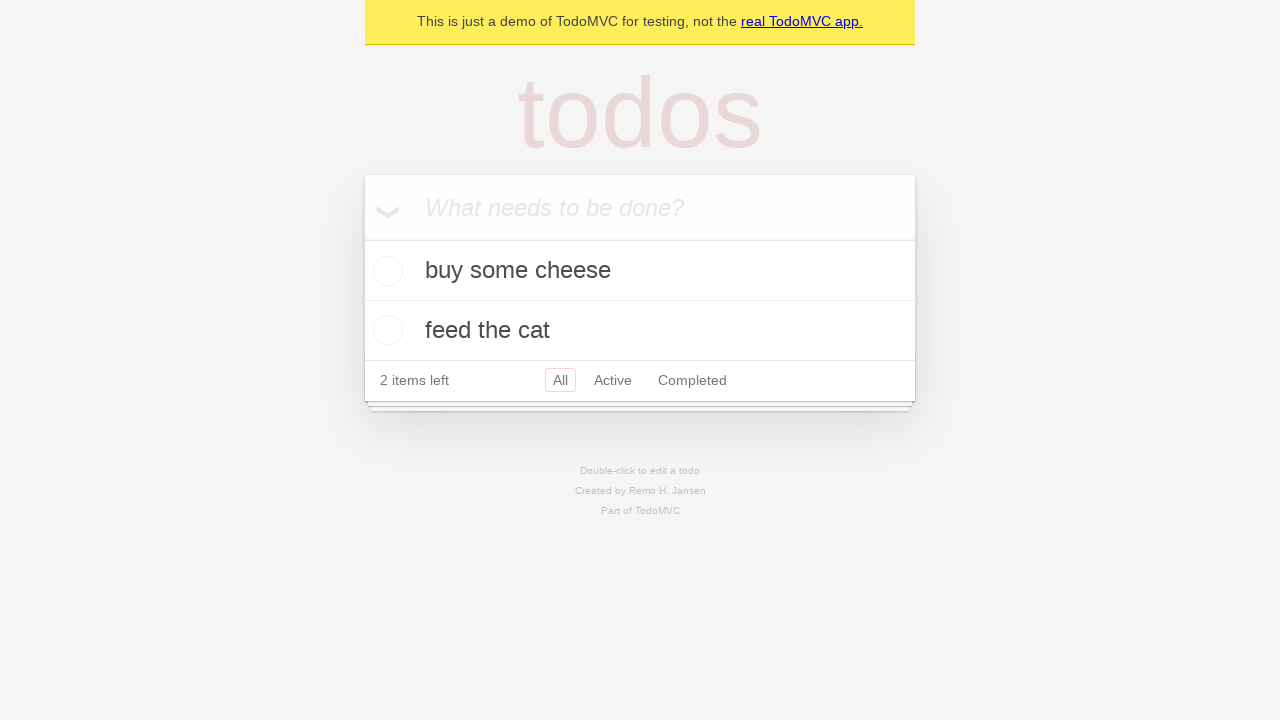

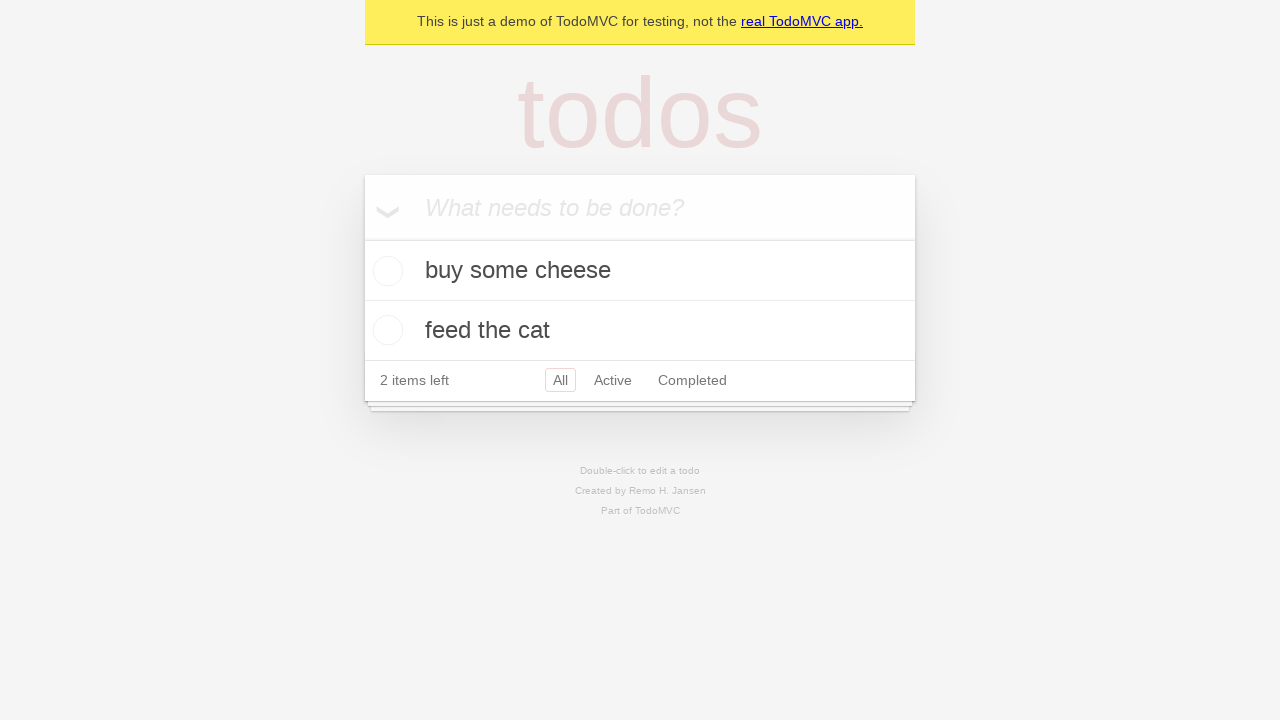